Tests clicking the AJAX button and then clicking on the success element after it appears.

Starting URL: http://uitestingplayground.com/ajax

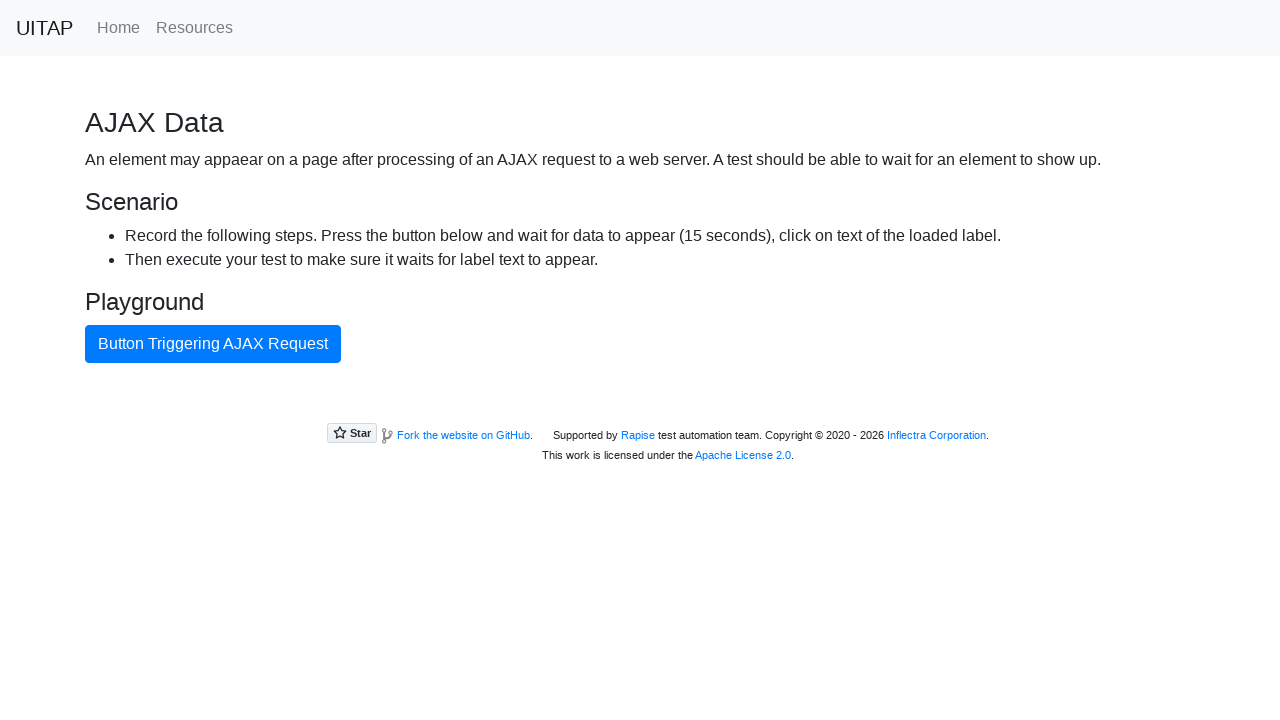

Clicked the button that triggers AJAX request at (213, 344) on internal:text="Button Triggering AJAX Request"i
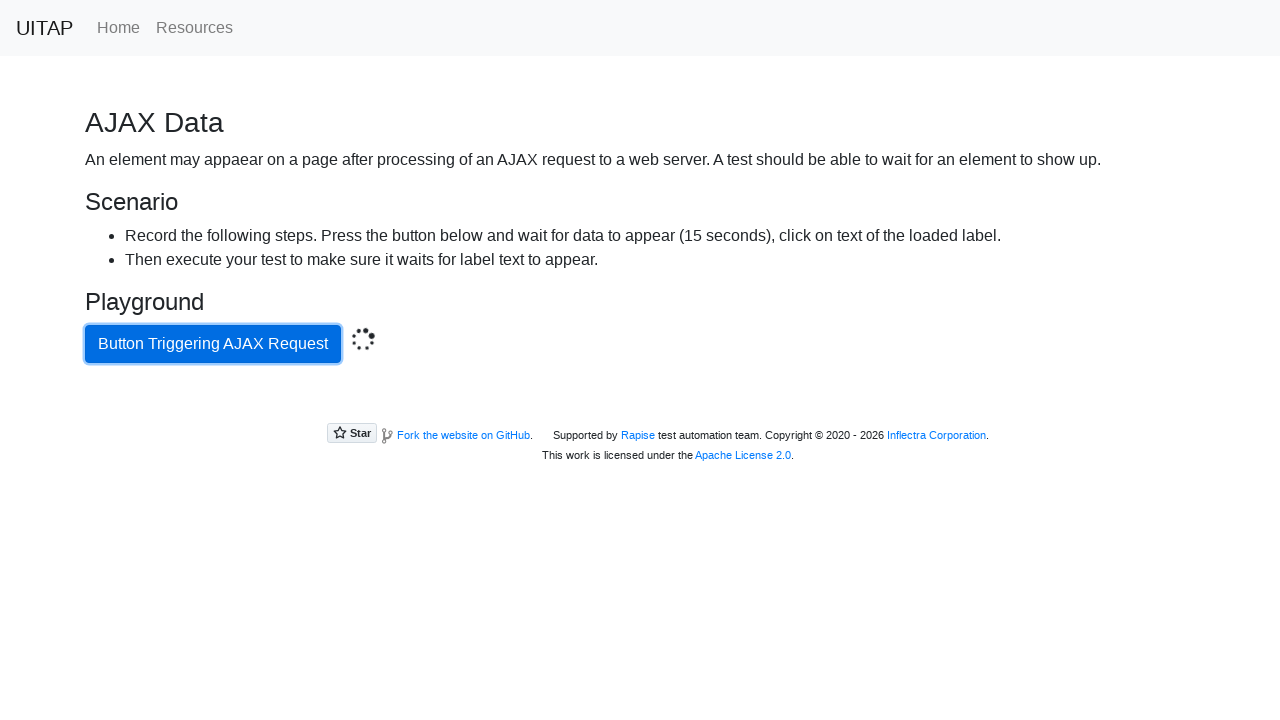

Located the success element with bg-success class
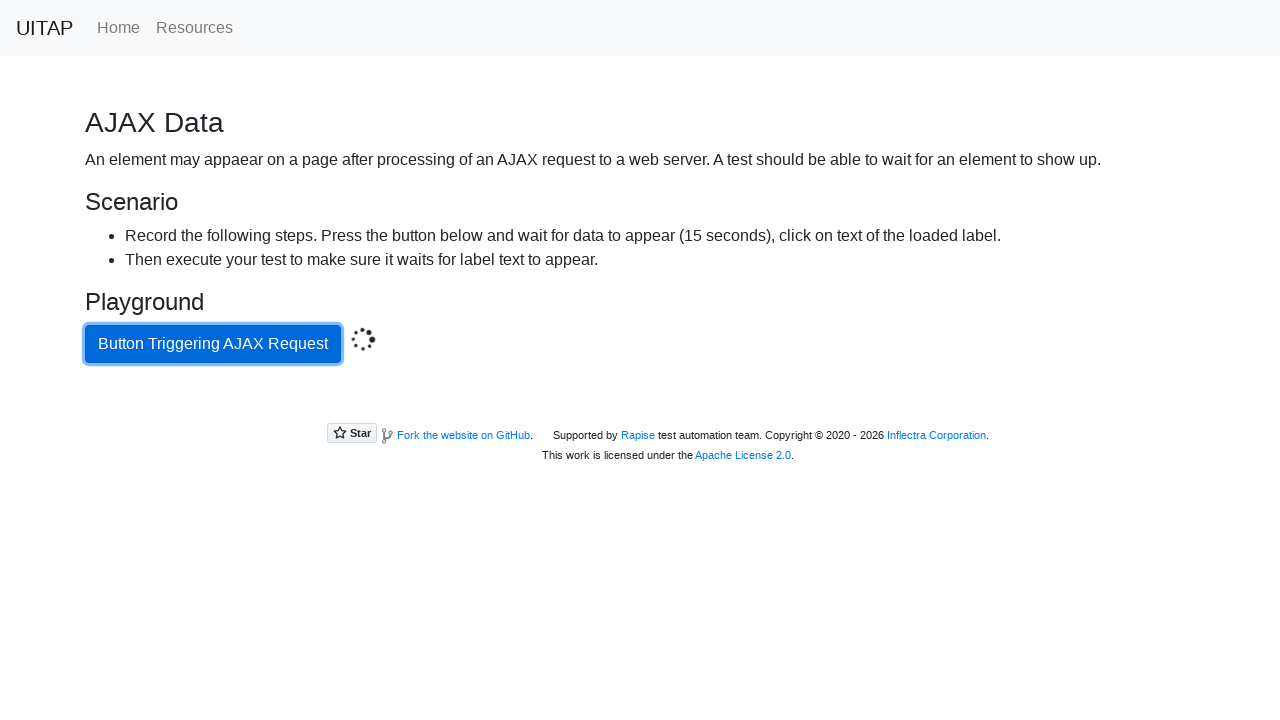

Clicked the success element after AJAX request completed at (640, 405) on .bg-success
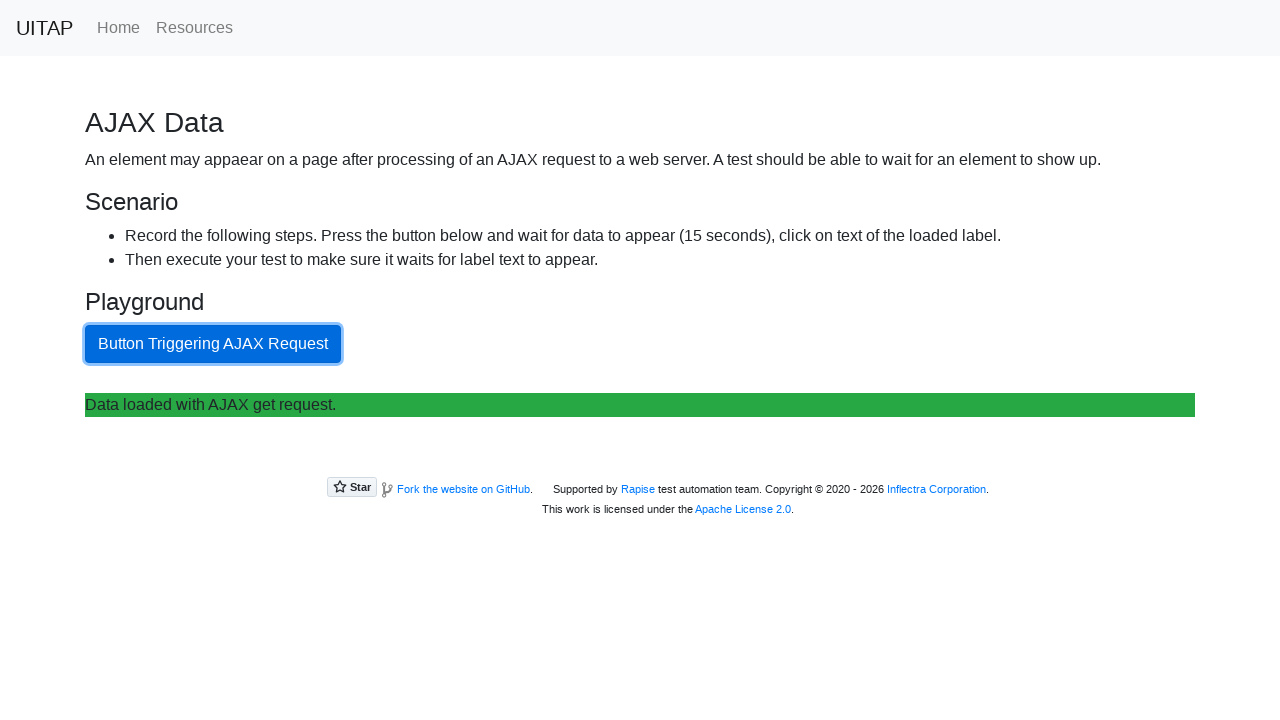

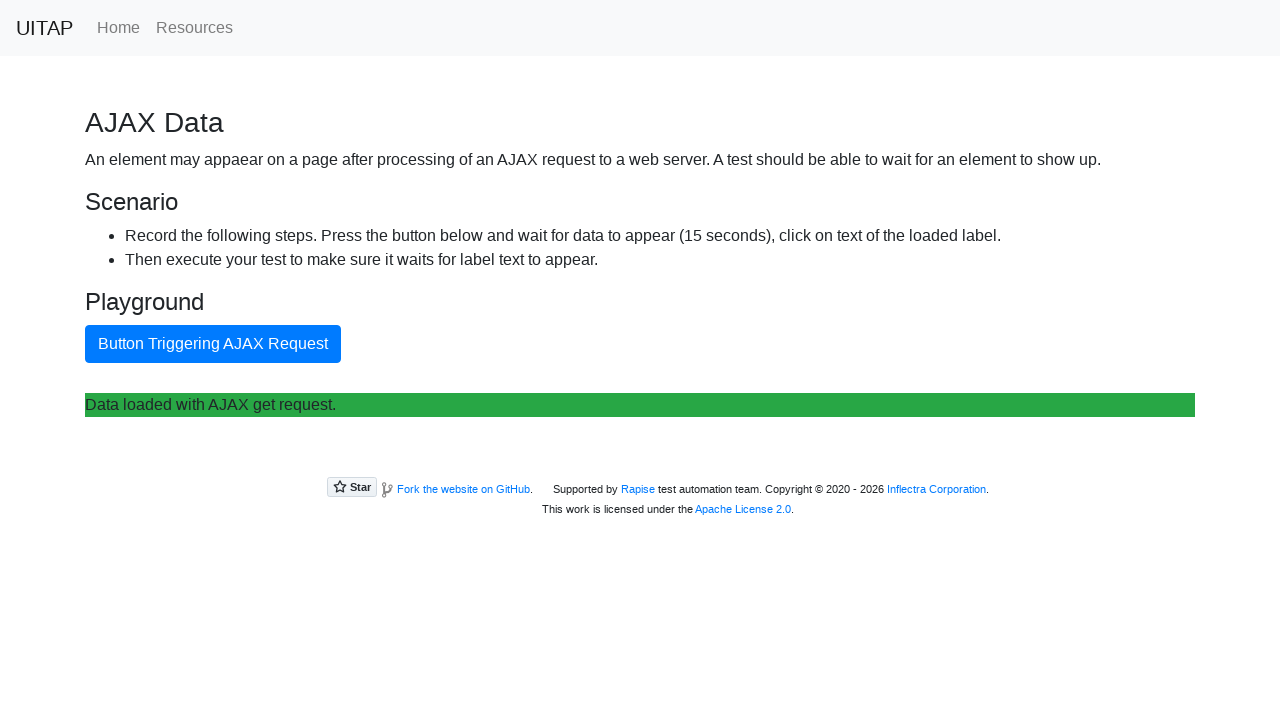